Tests radio button functionality on a flight booking practice page by clicking a trip type radio button and verifying that the associated div becomes enabled (style attribute changes).

Starting URL: https://www.rahulshettyacademy.com/dropdownsPractise/#

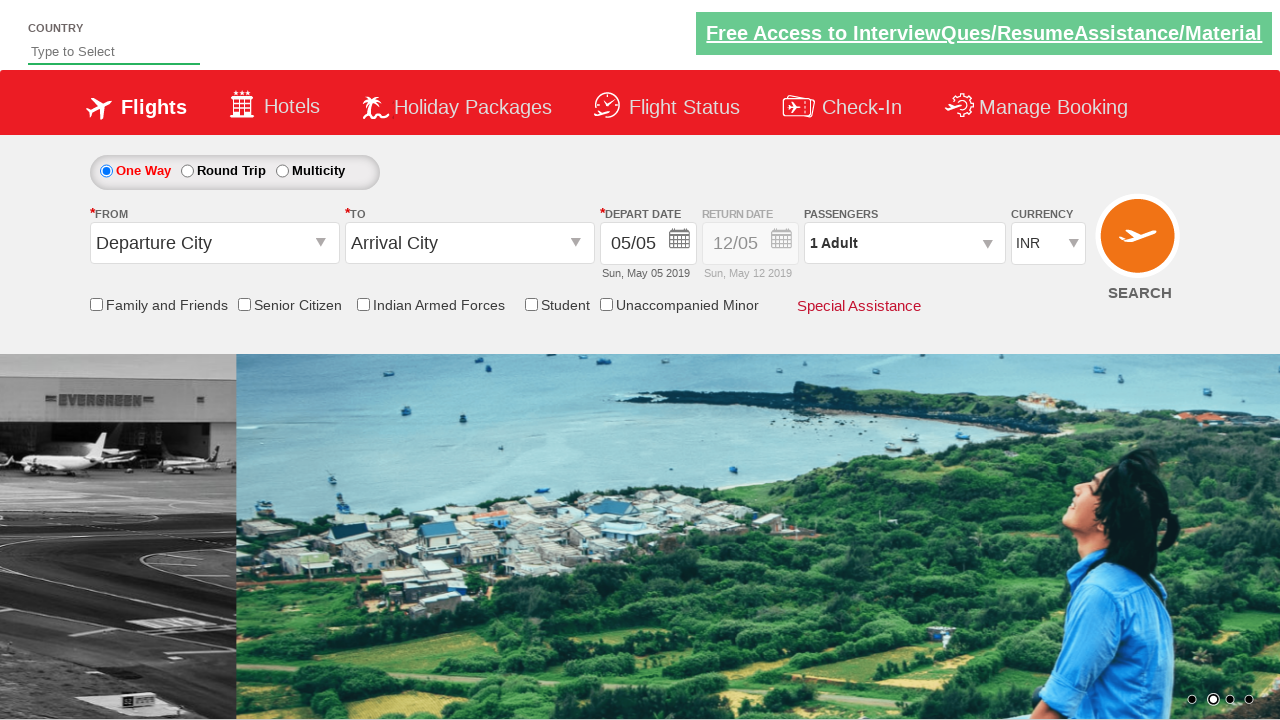

Checked initial state of return date field
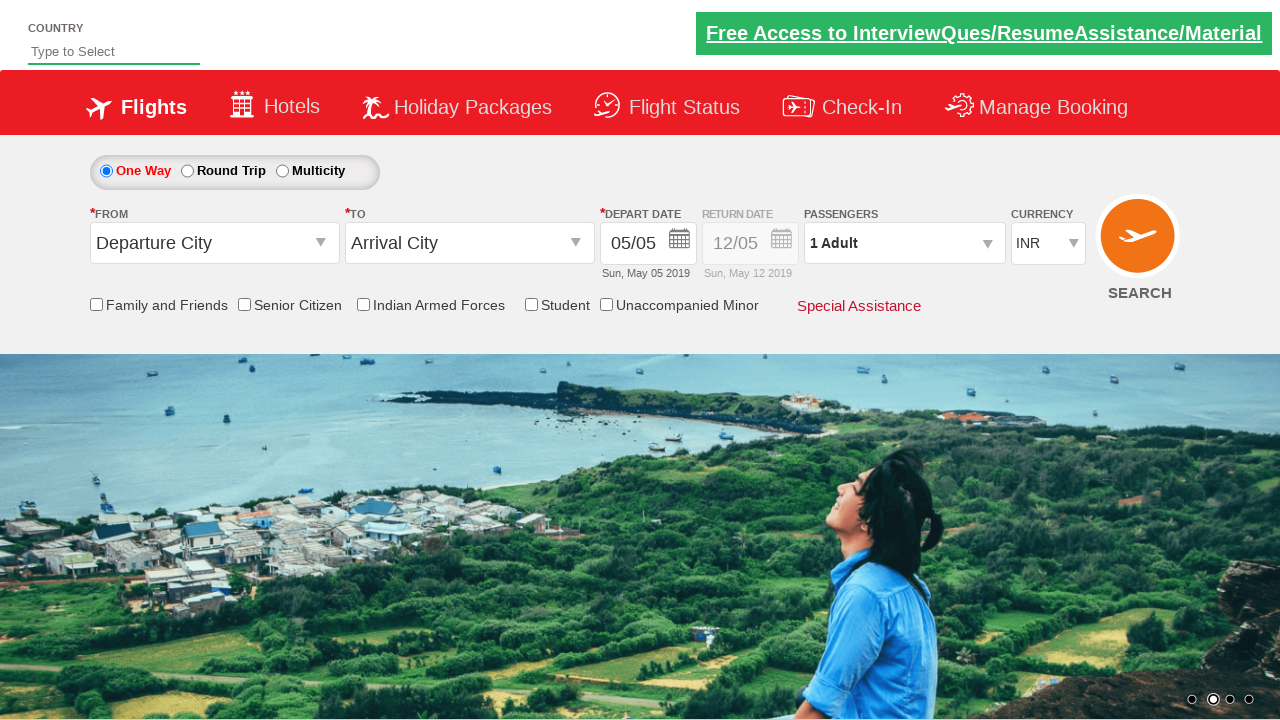

Retrieved initial style attribute of Div1
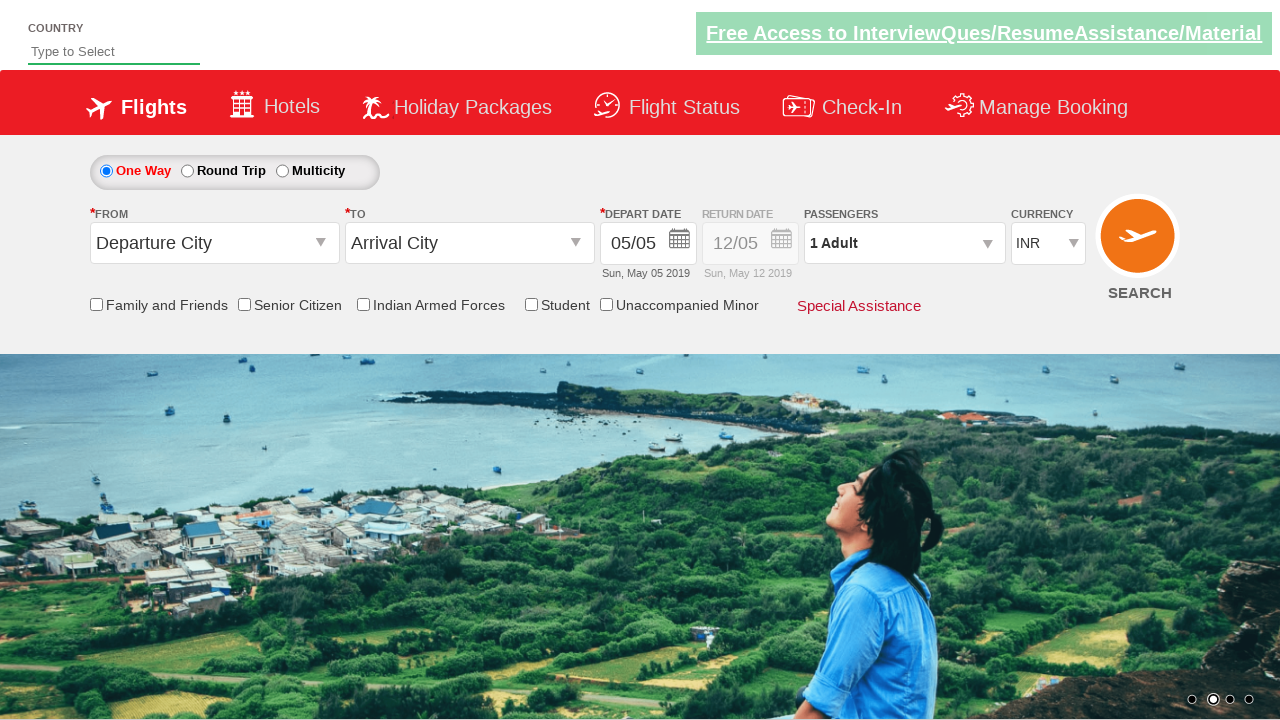

Clicked round trip radio button at (187, 171) on #ctl00_mainContent_rbtnl_Trip_1
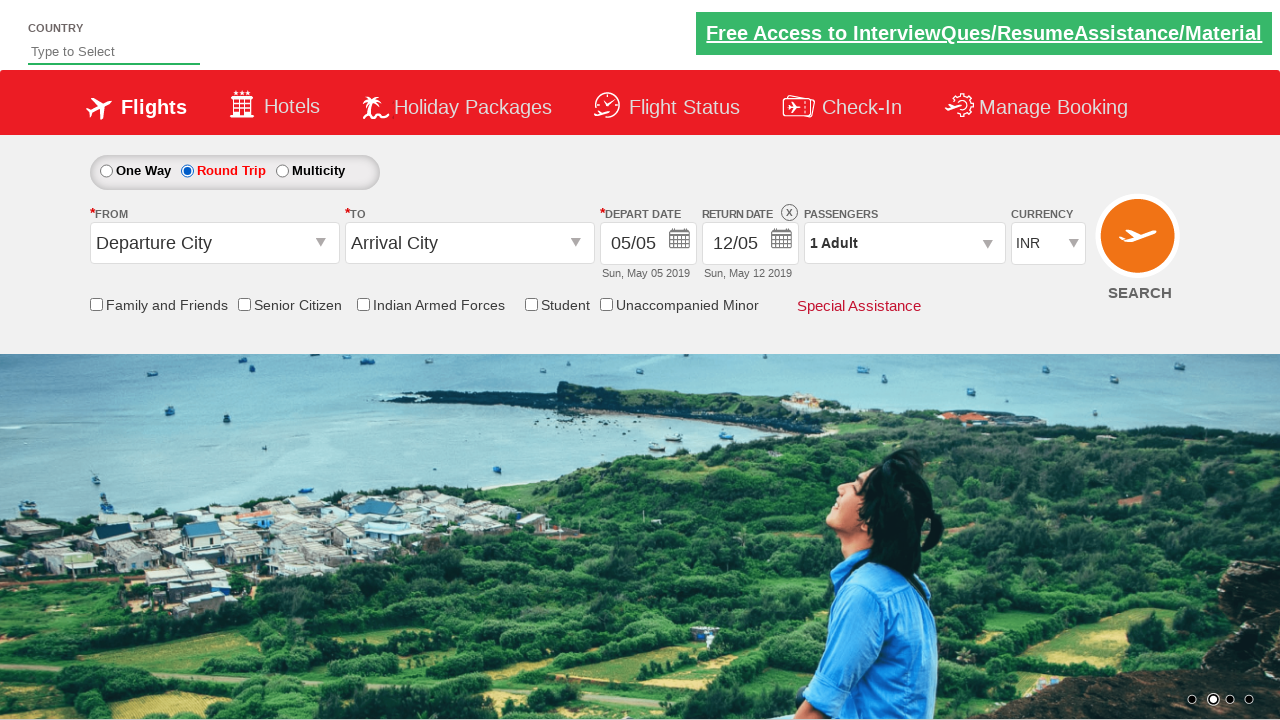

Retrieved updated style attribute of Div1 after clicking radio button
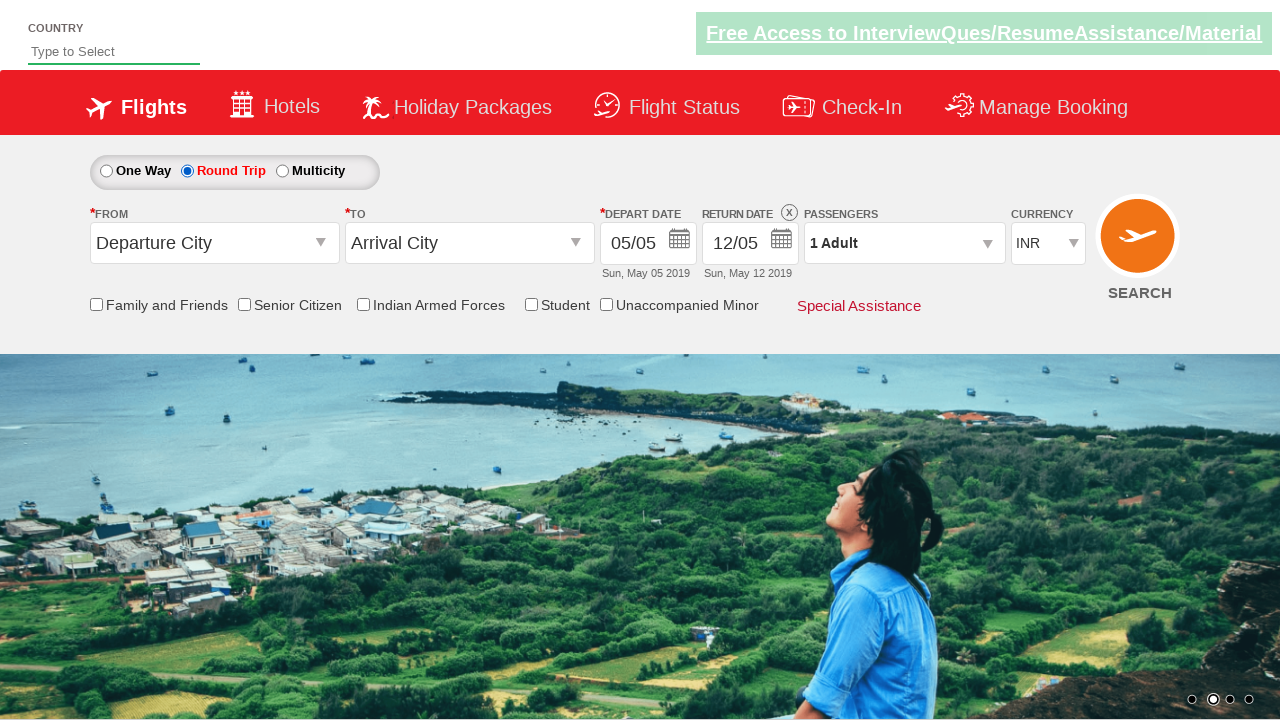

Verified that Div1 is enabled (style contains '1' for opacity)
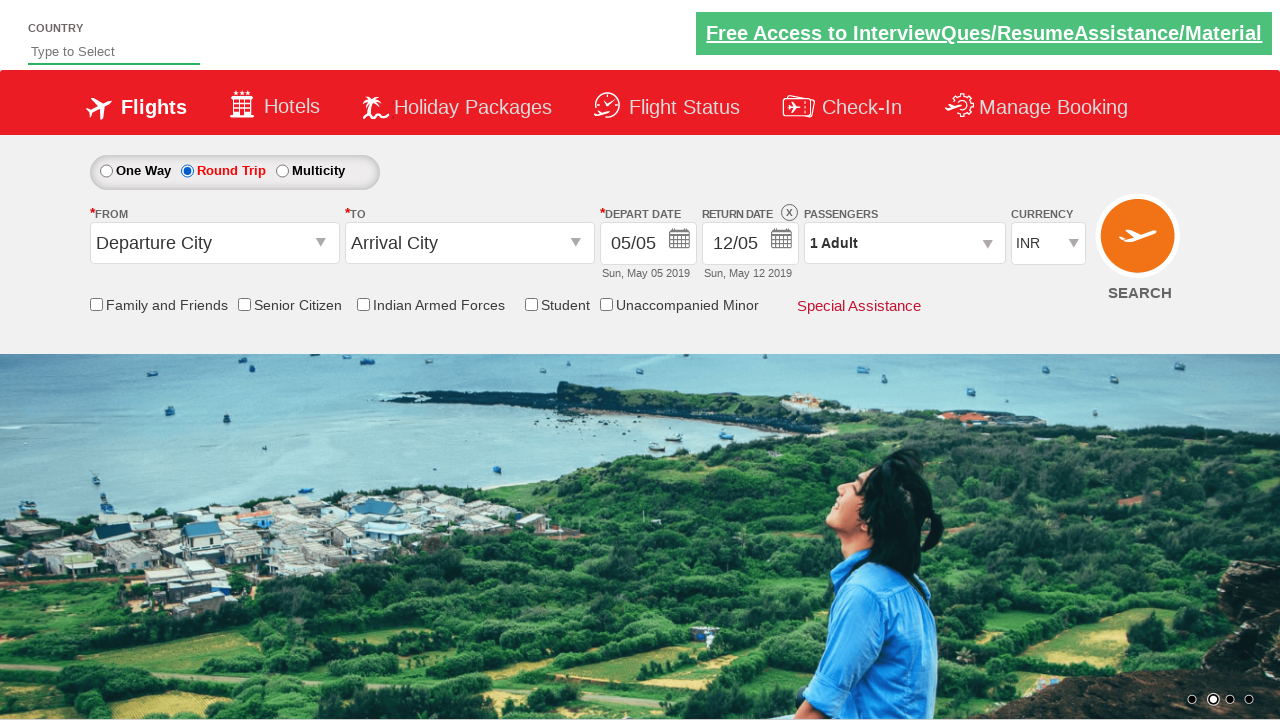

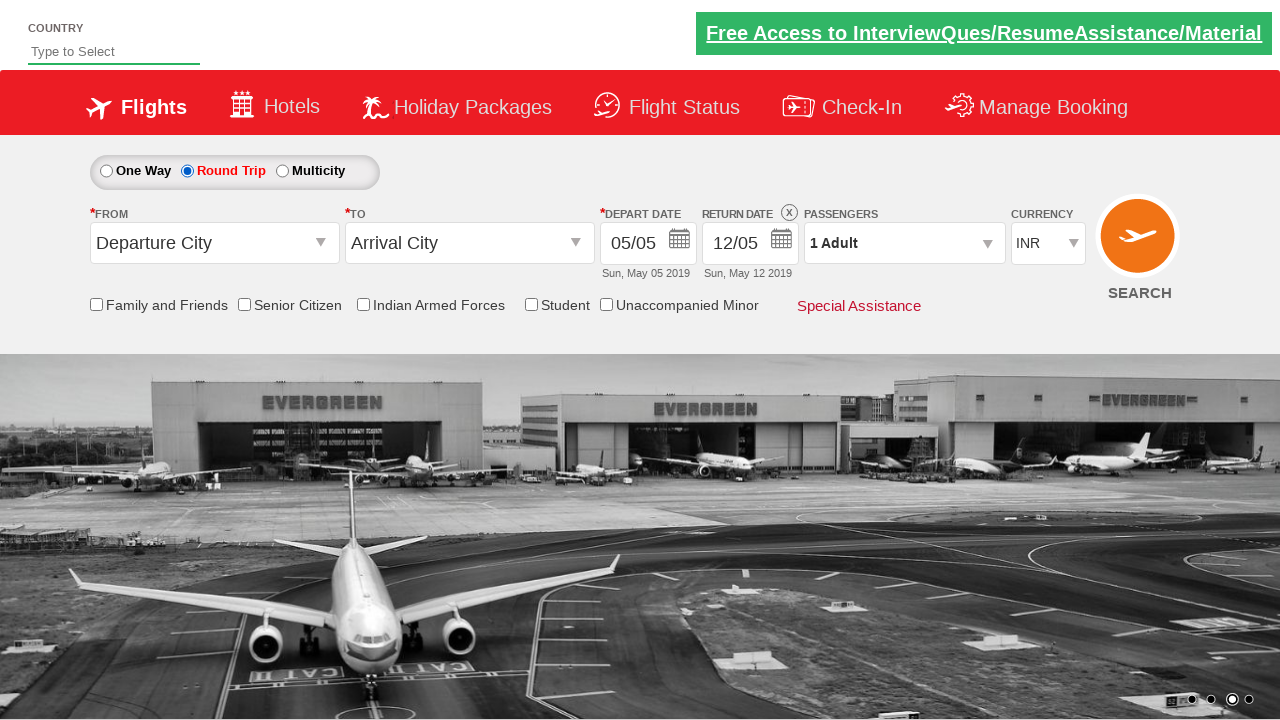